Fills out a practice registration form on demoqa.com including first name, last name, email, gender selection, phone number, date of birth picker, hobbies checkbox, and subject selection with autocomplete.

Starting URL: https://demoqa.com/automation-practice-form

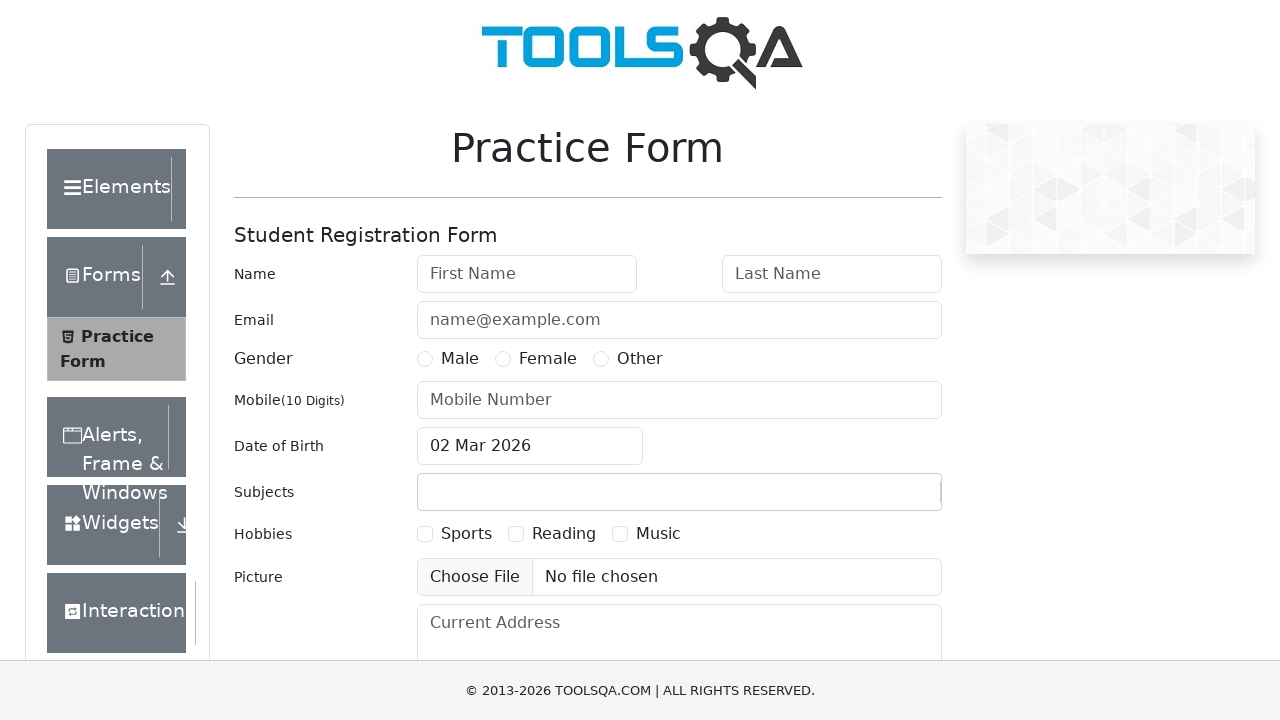

Filled first name field with 'Michael' on #firstName
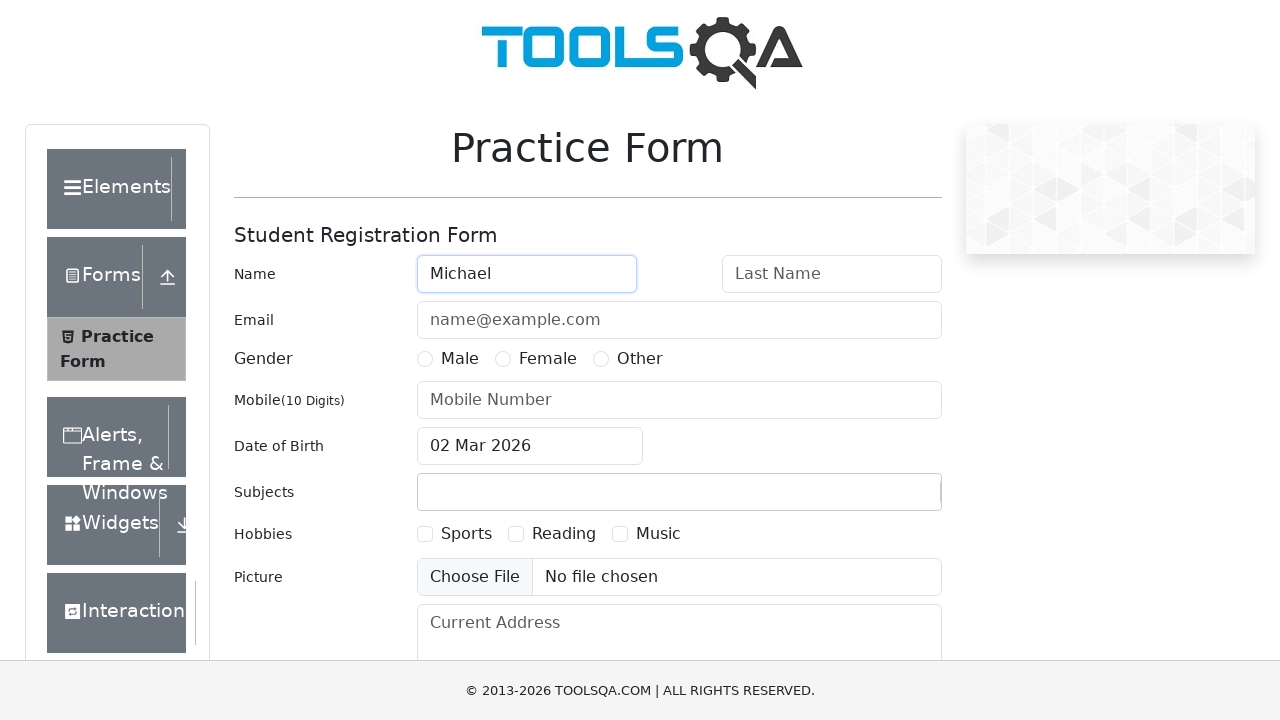

Filled last name field with 'Johnson' on #lastName
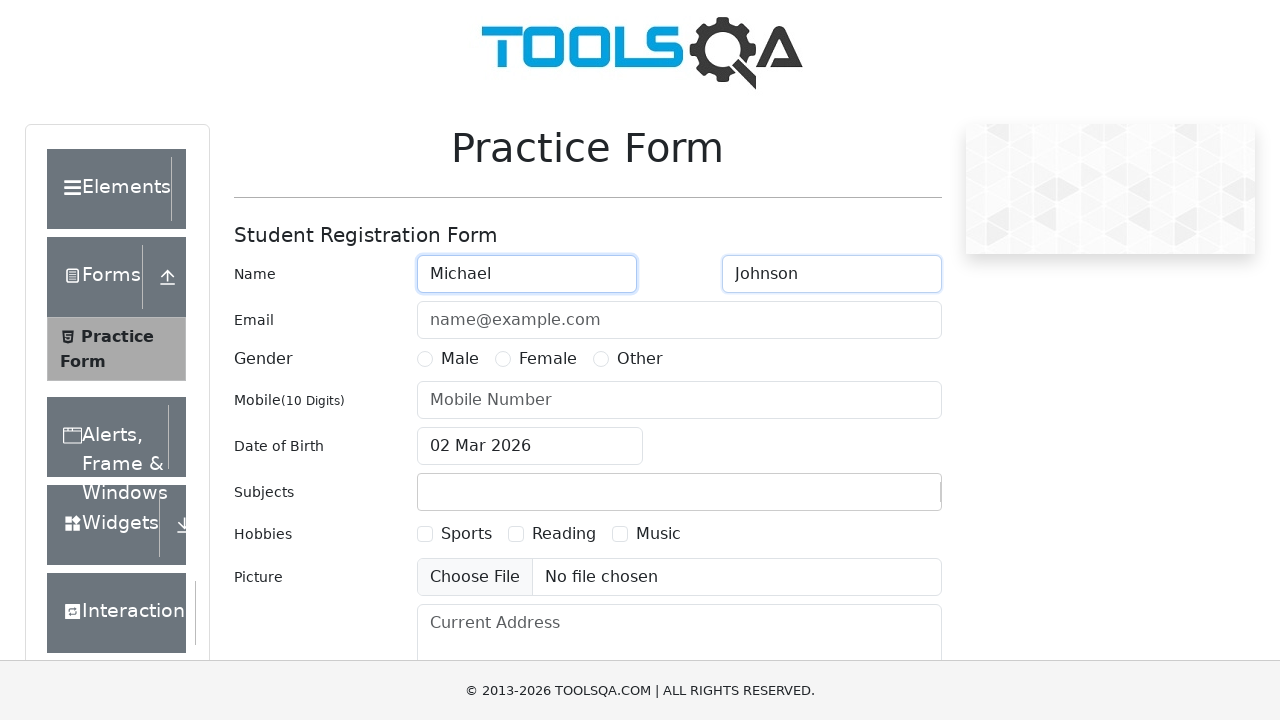

Filled email field with 'michael.johnson@example.com' on #userEmail
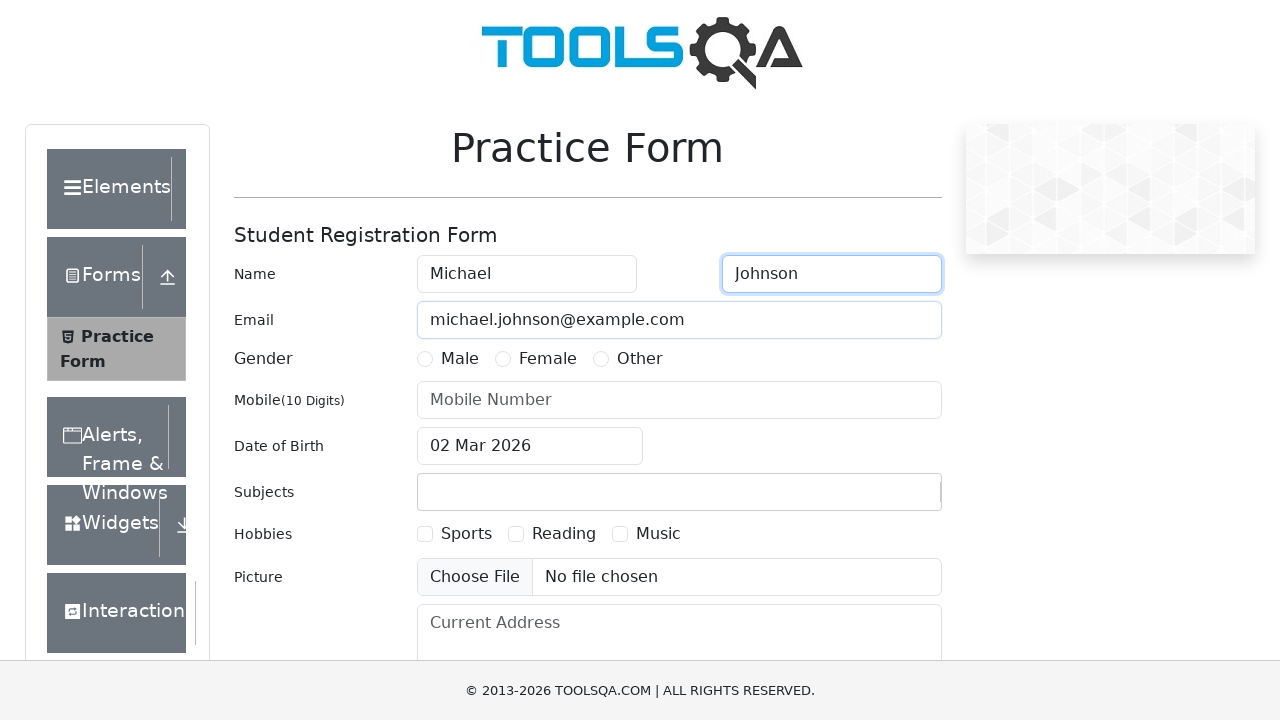

Selected Male gender option at (460, 359) on label[for='gender-radio-1']
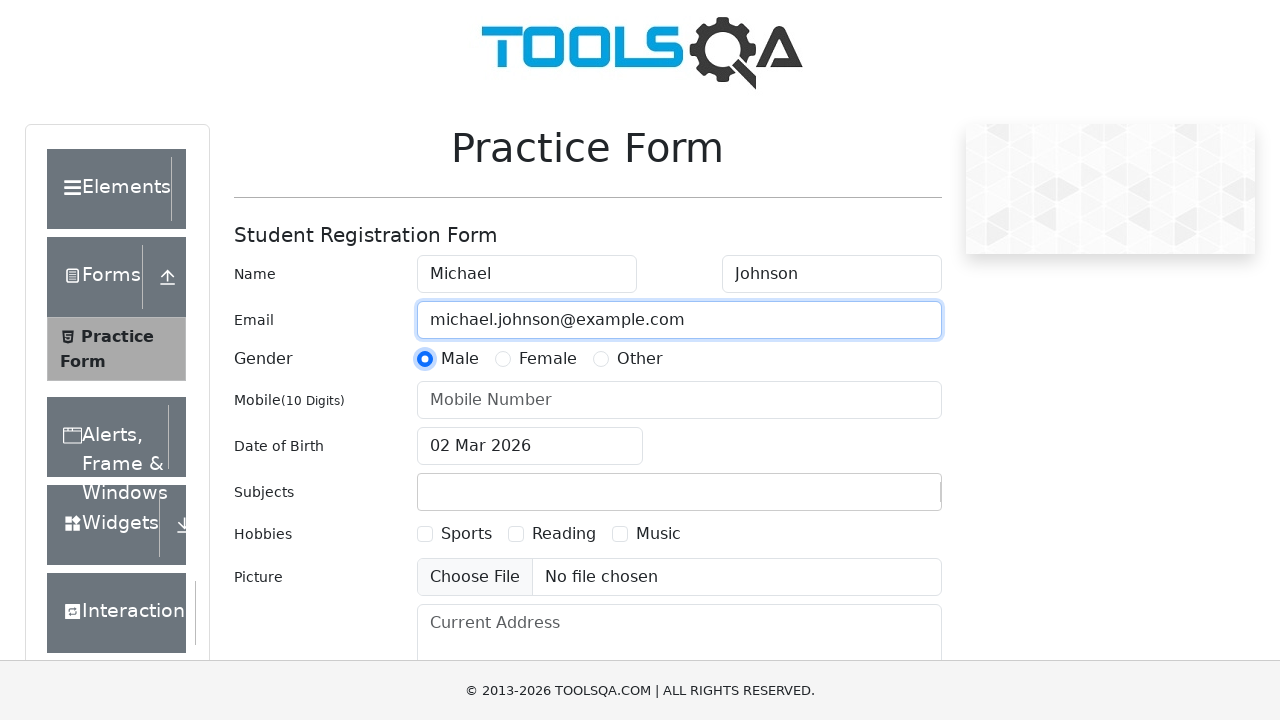

Filled mobile number field with '5551234567' on #userNumber
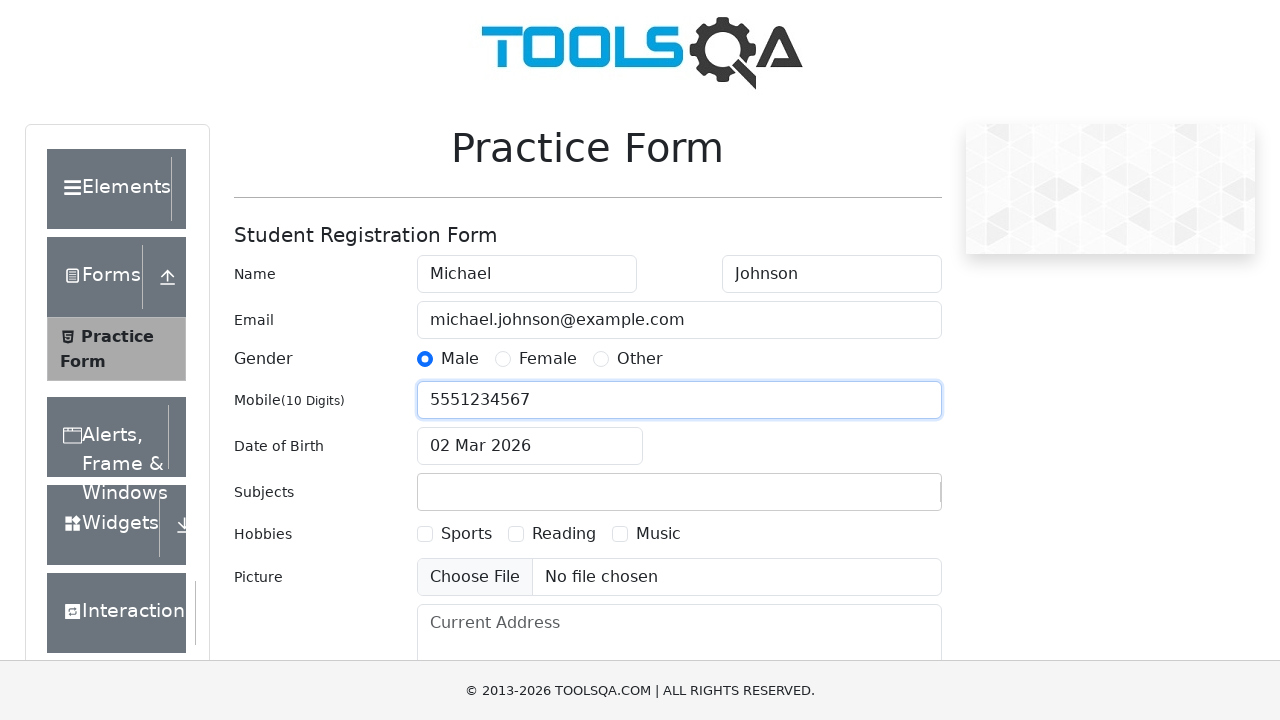

Opened date picker at (530, 446) on #dateOfBirthInput
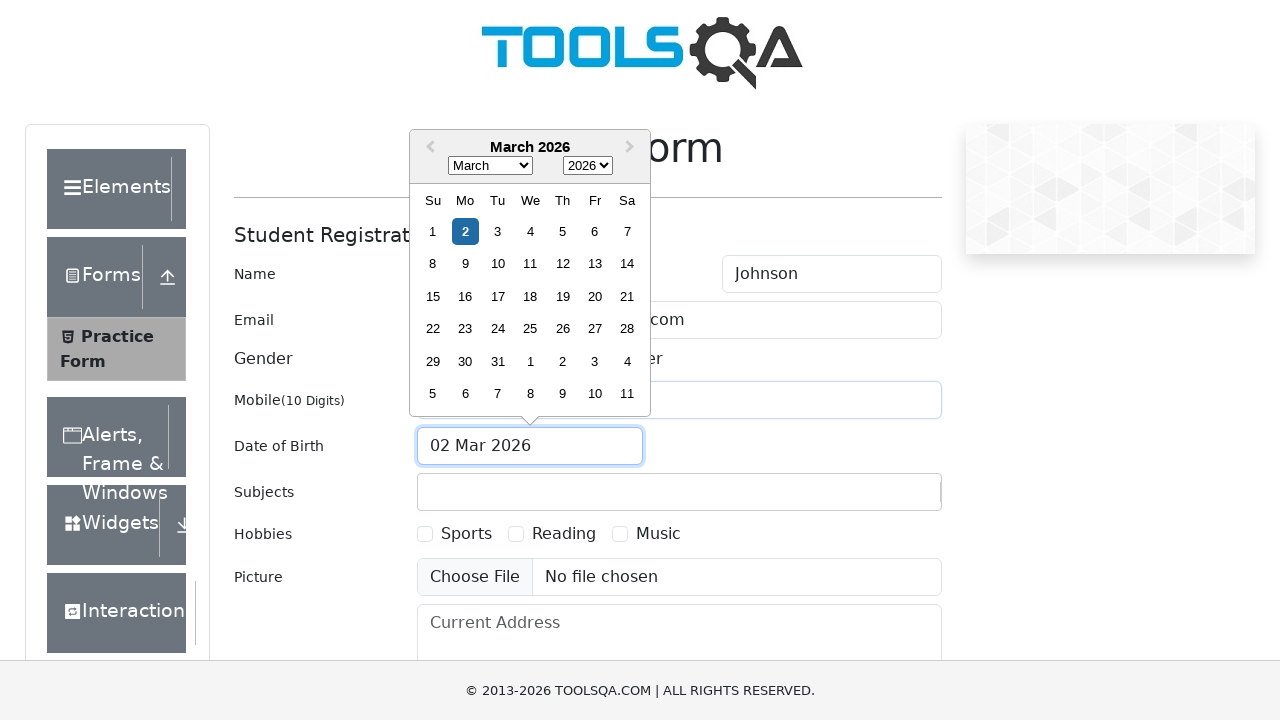

Selected January from month dropdown on .react-datepicker__month-select
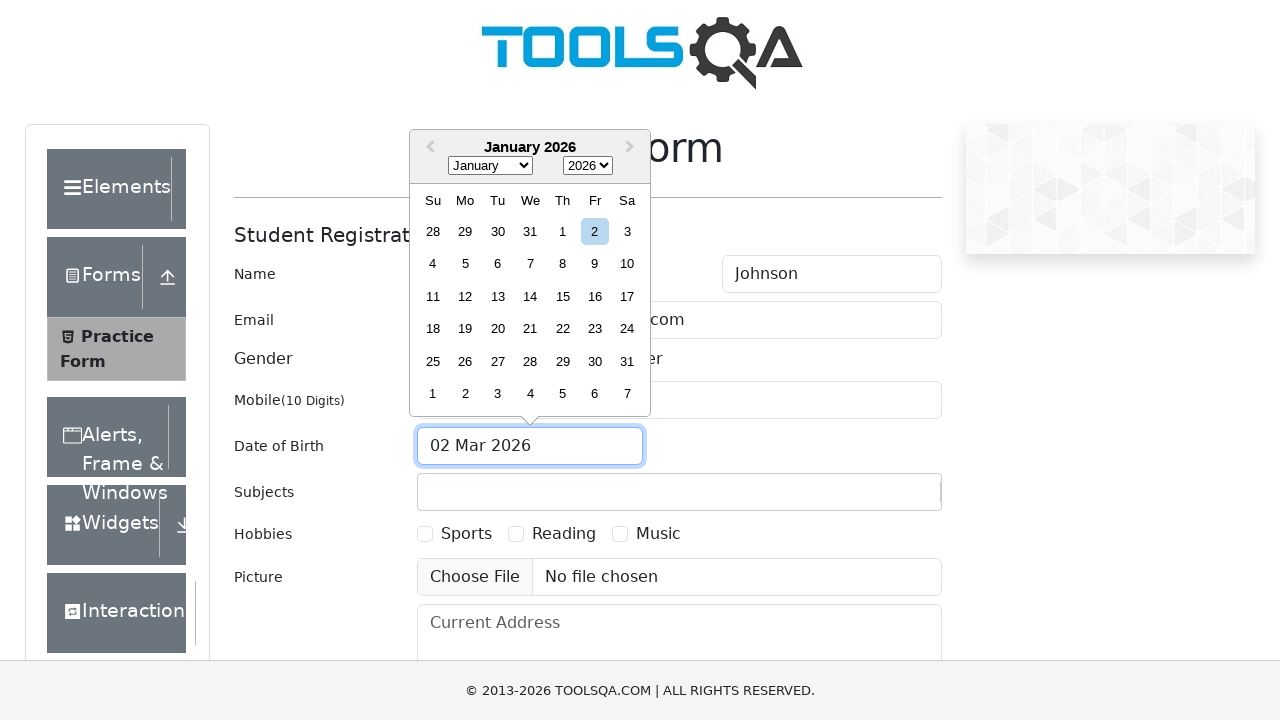

Selected 1999 from year dropdown on .react-datepicker__year-select
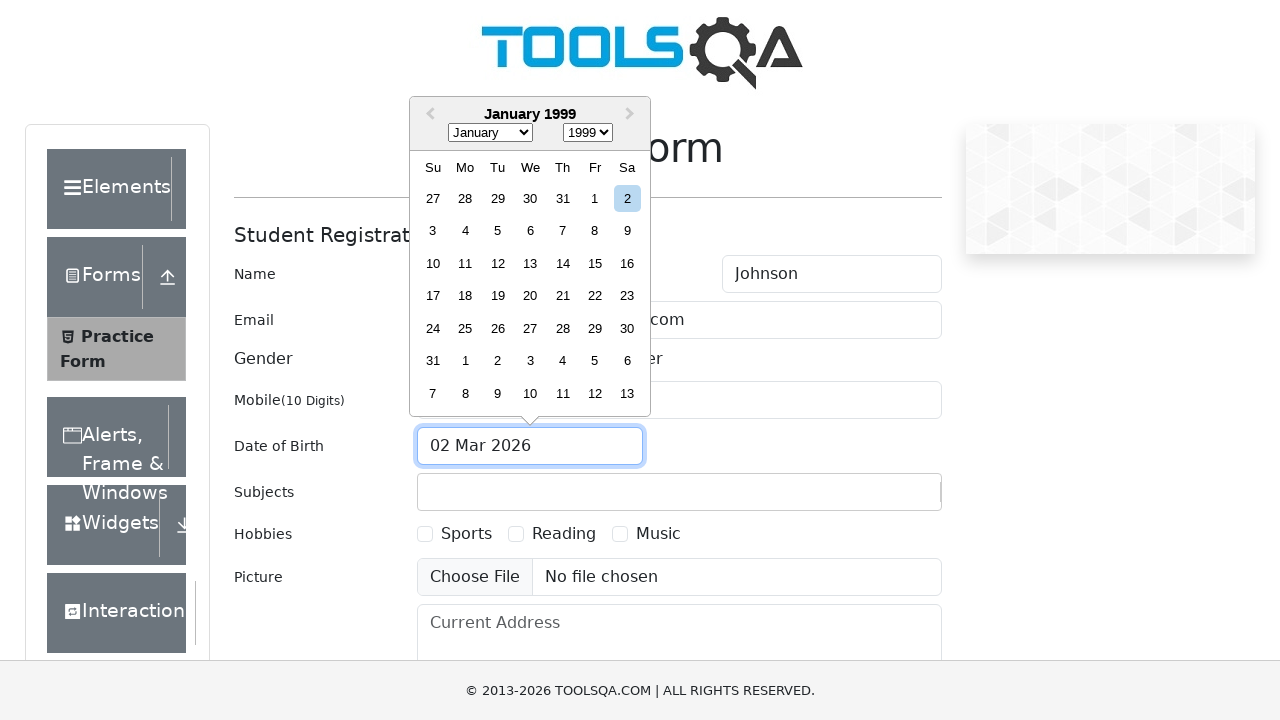

Selected 26th day from date picker at (498, 328) on .react-datepicker__month .react-datepicker__week:nth-child(5) .react-datepicker_
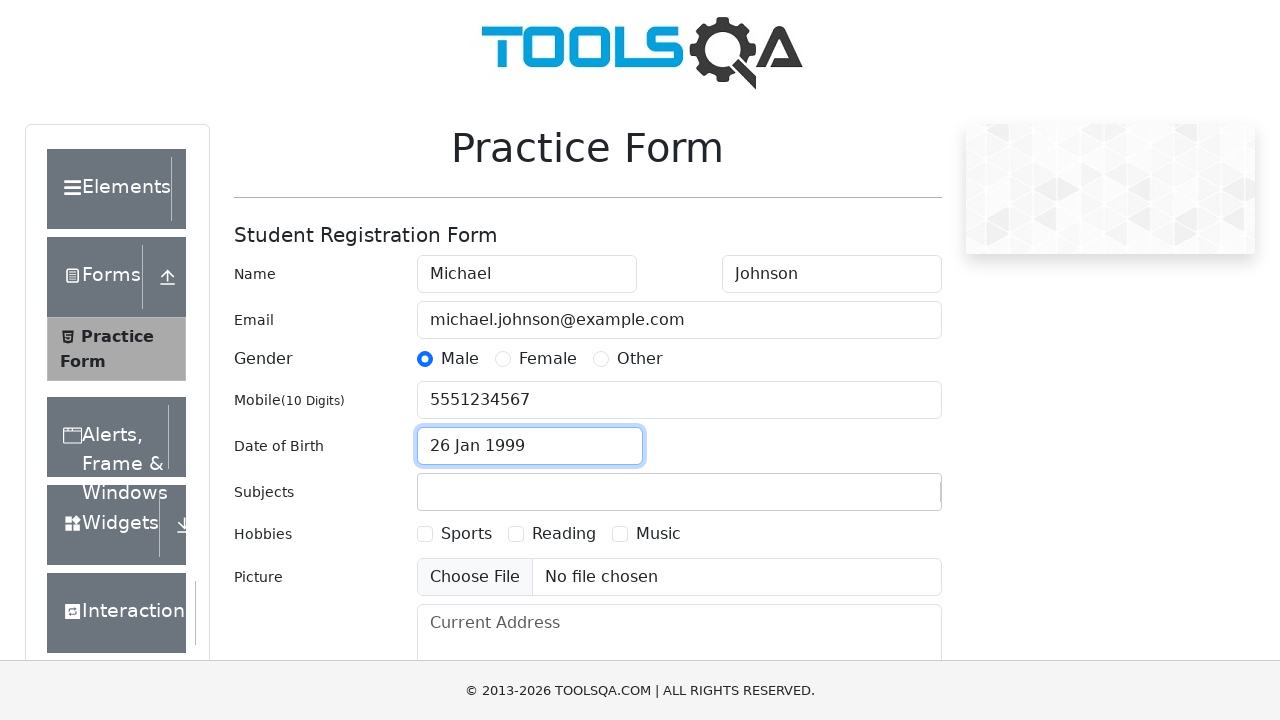

Selected Music hobby checkbox at (658, 534) on label[for='hobbies-checkbox-3']
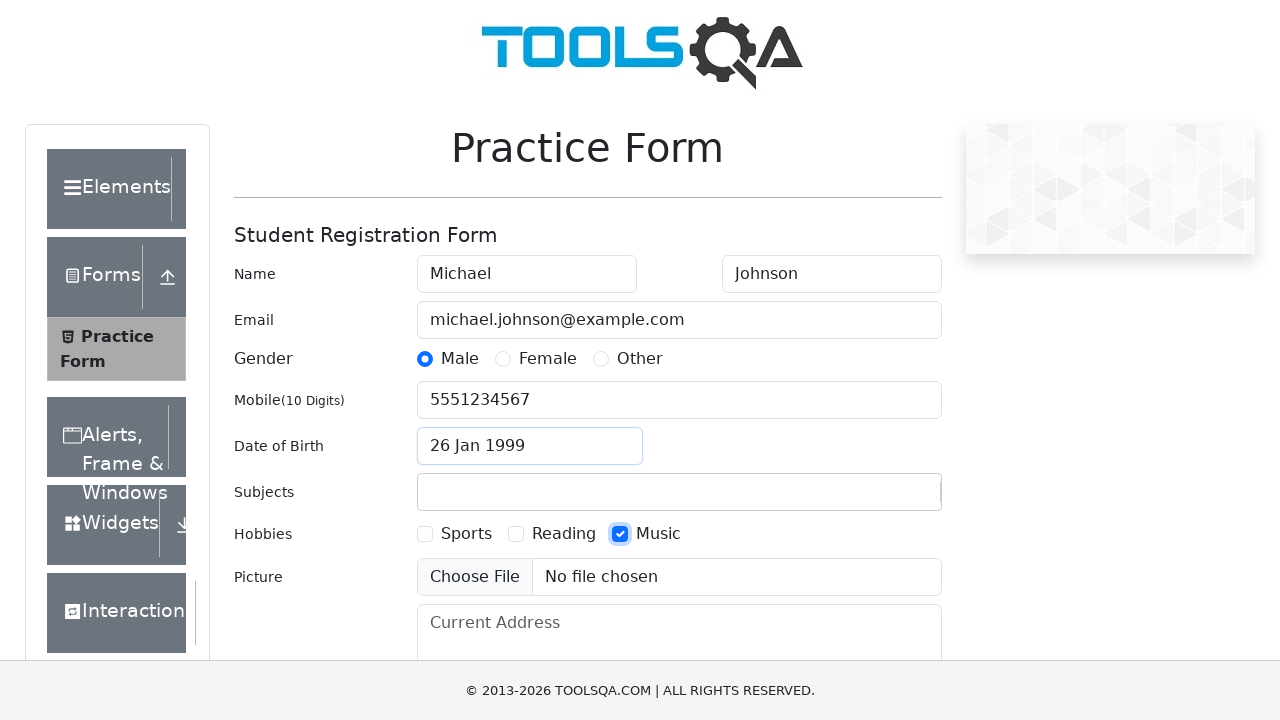

Clicked on subjects input field at (430, 492) on #subjectsInput
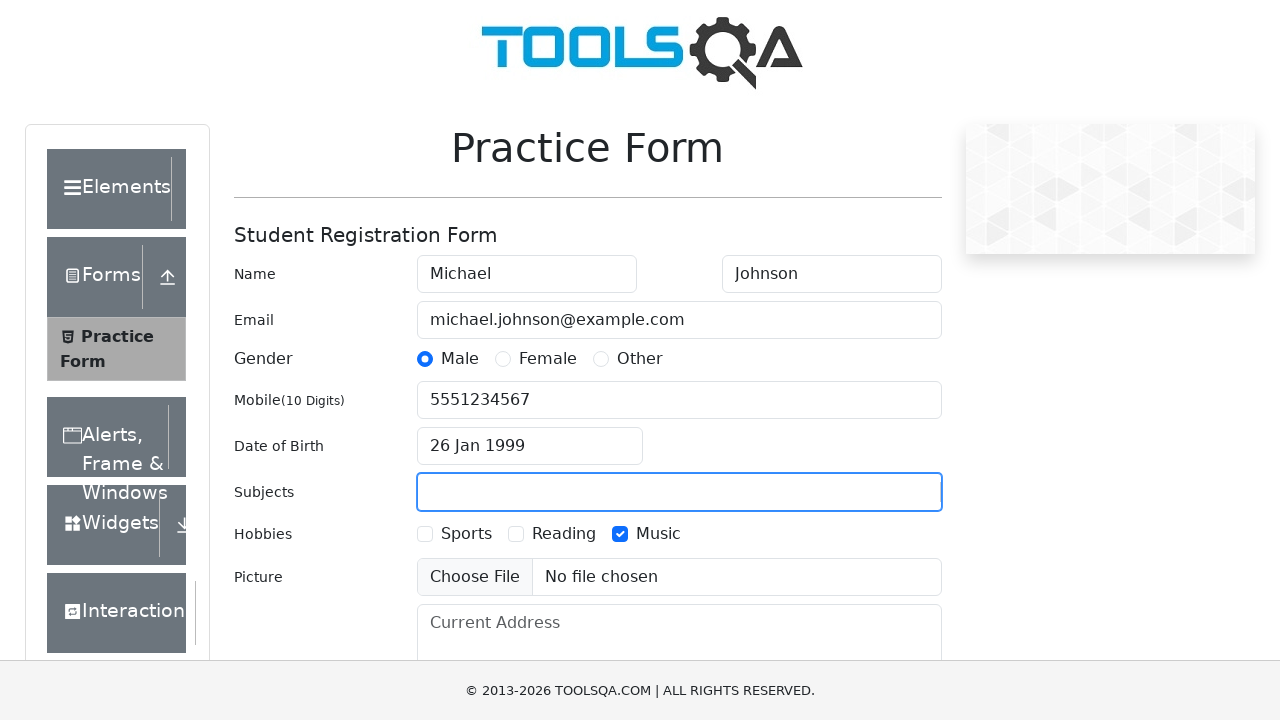

Typed 'Maths' in subjects input field on #subjectsInput
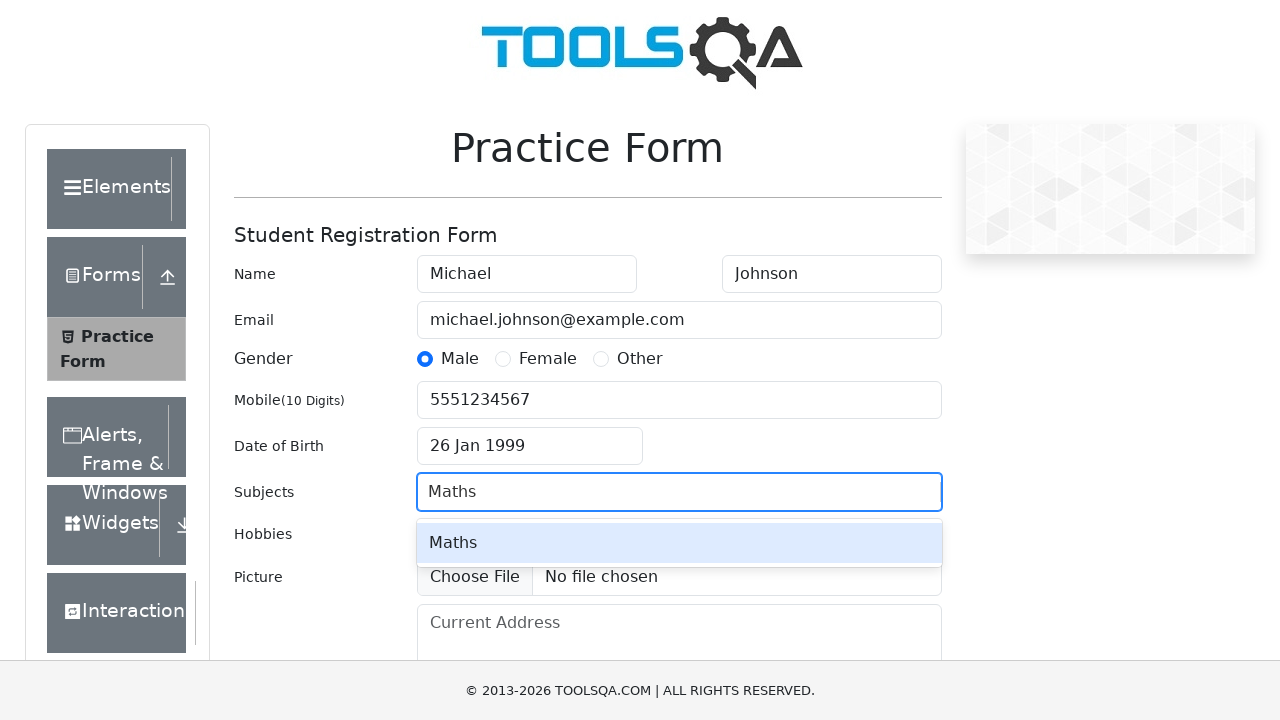

Selected Maths from autocomplete dropdown at (679, 543) on .subjects-auto-complete__menu div:has-text('Maths')
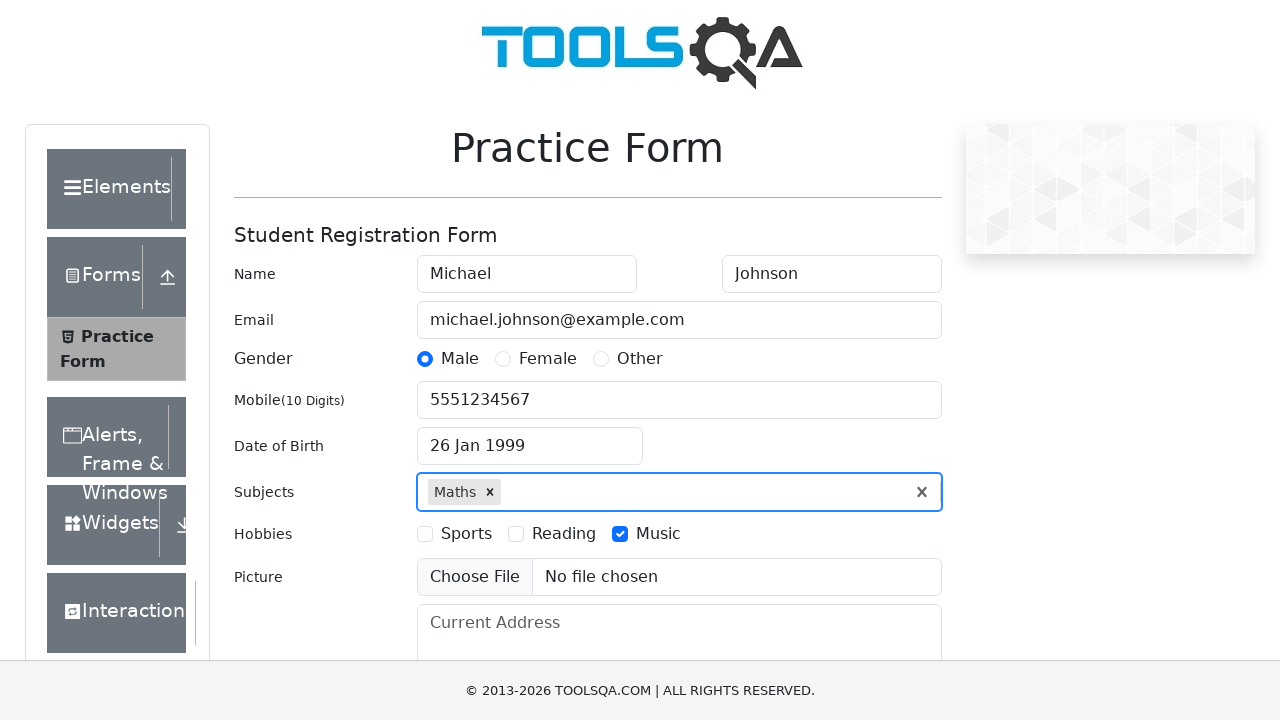

Clicked submit button to submit the registration form at (885, 499) on #submit
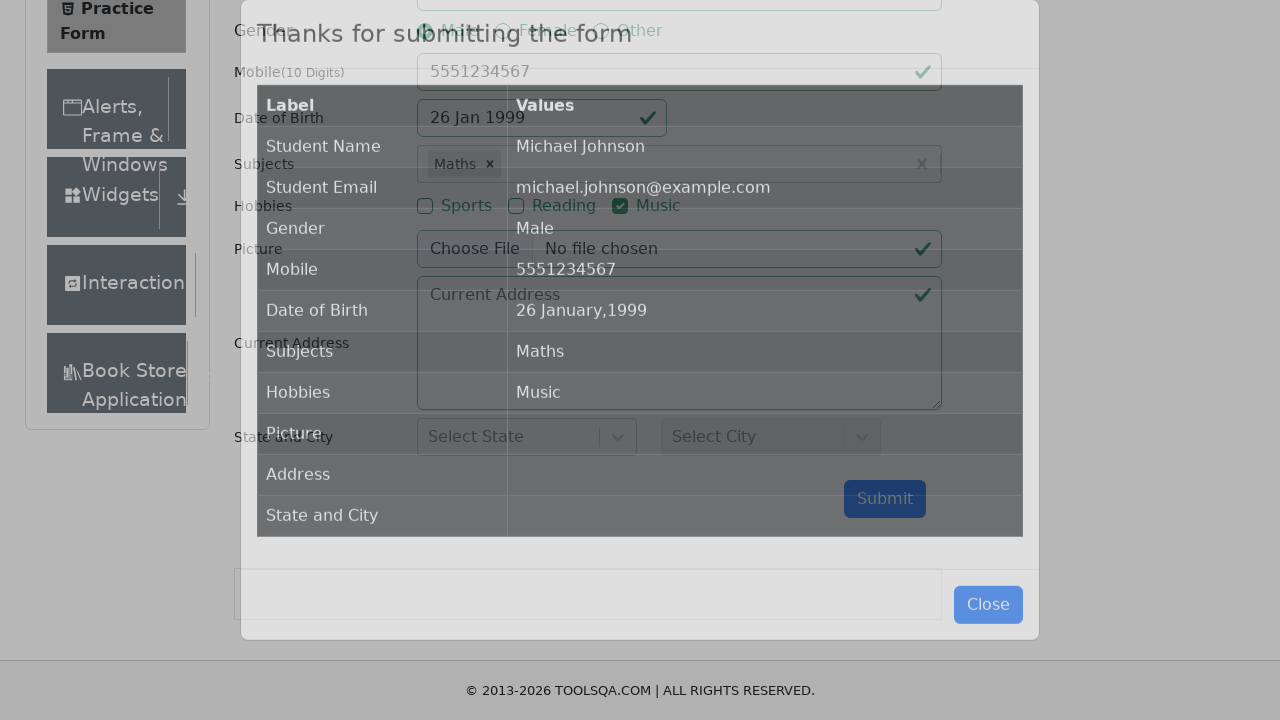

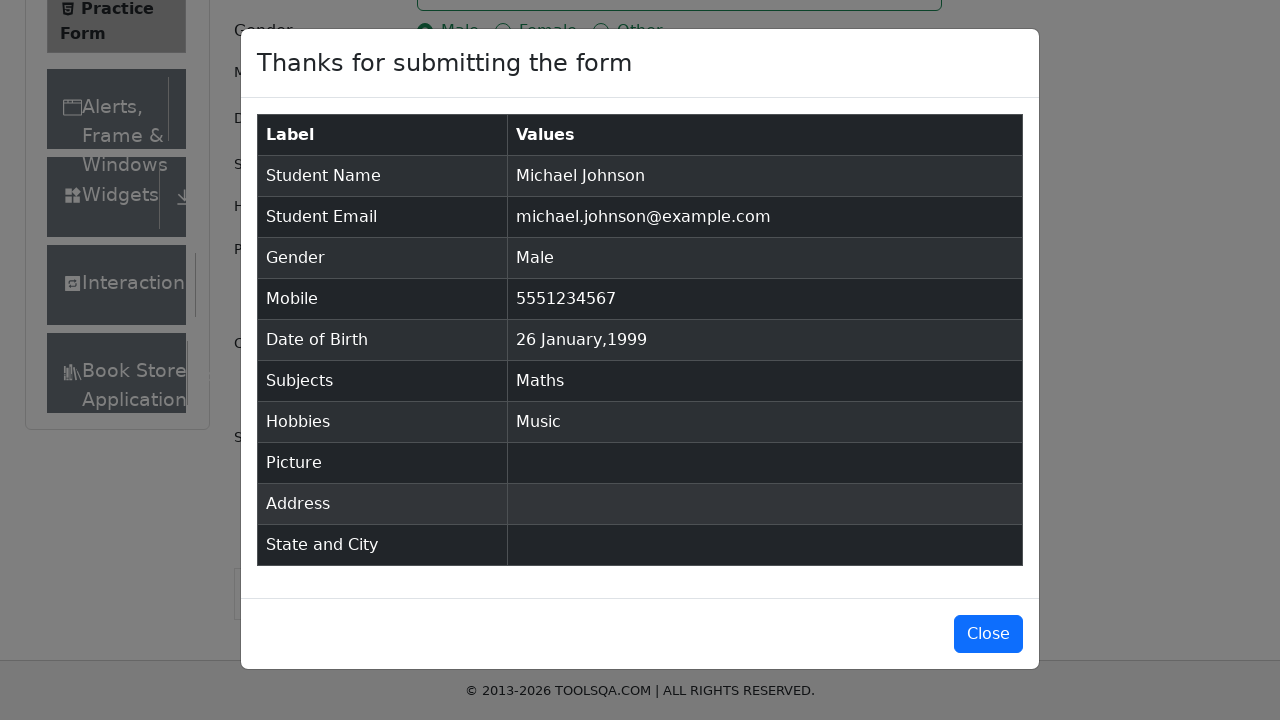